Navigates to a Dell product support page using a service tag and waits for the page content including the product model heading to load.

Starting URL: https://www.dell.com/support/home/en-us/product-support/servicetag/ABC1234/overview

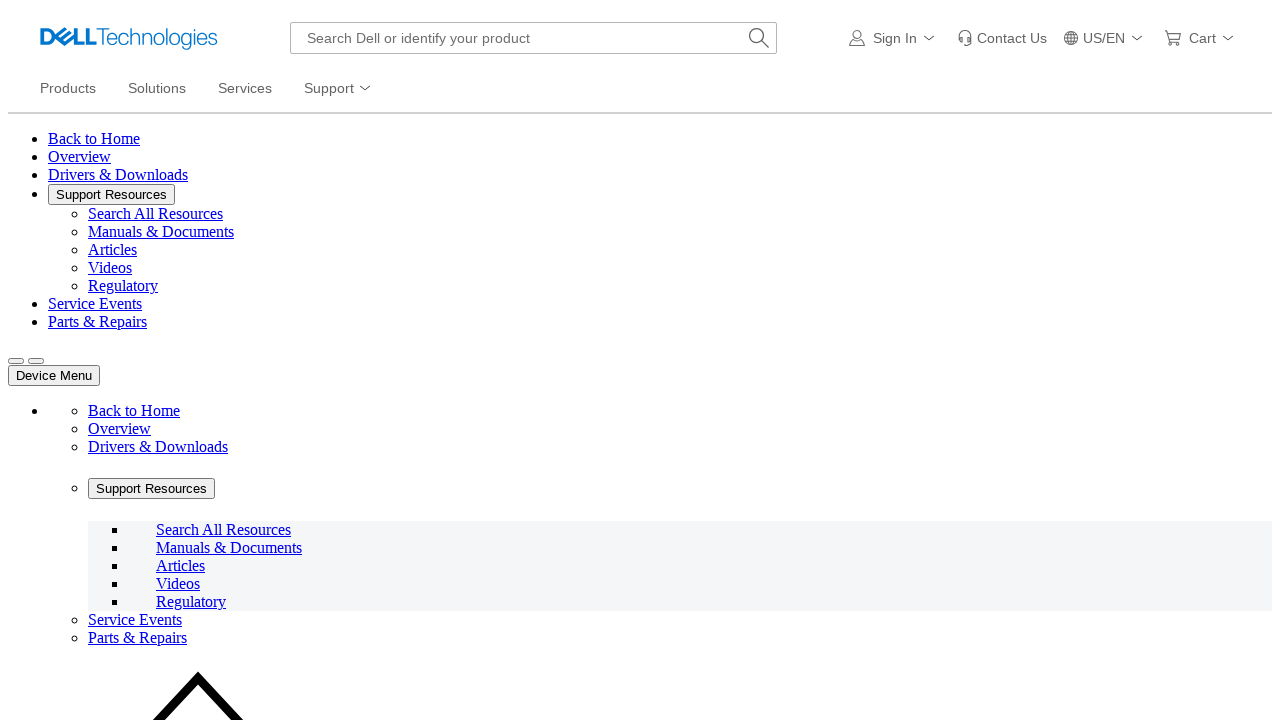

Navigated to Dell support page for service tag ABC1234
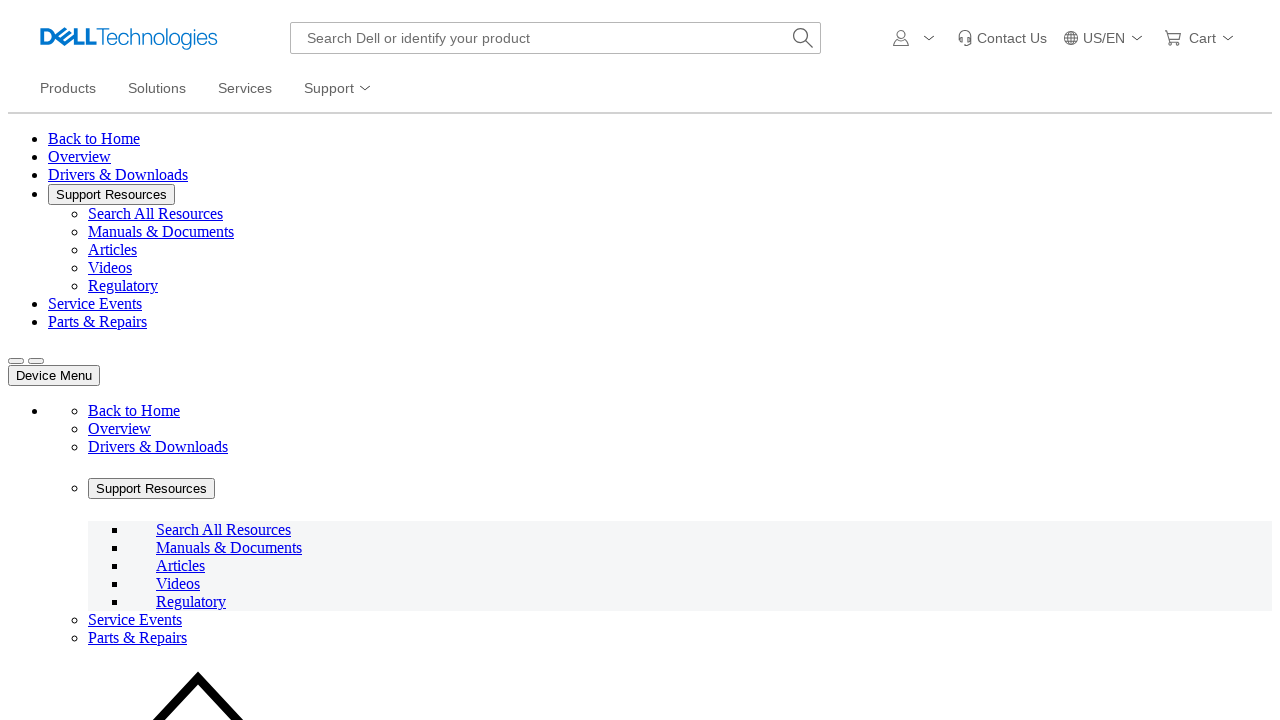

Product model heading (h1) loaded successfully
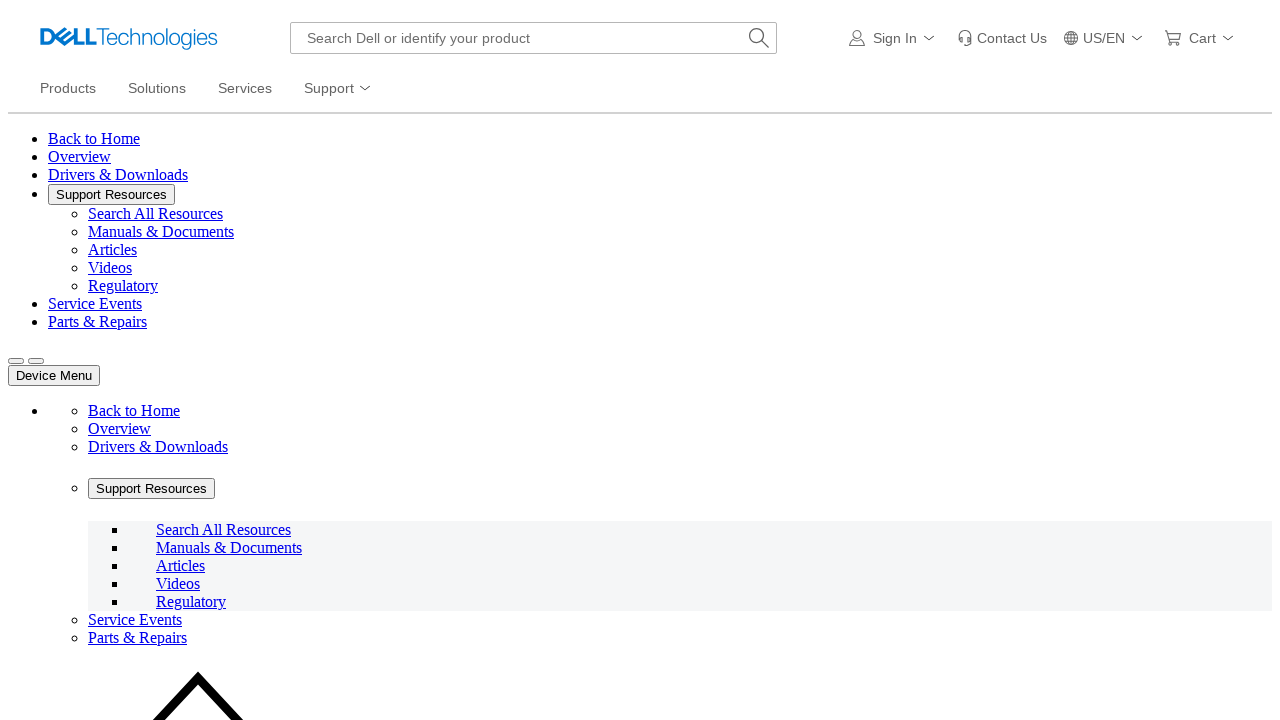

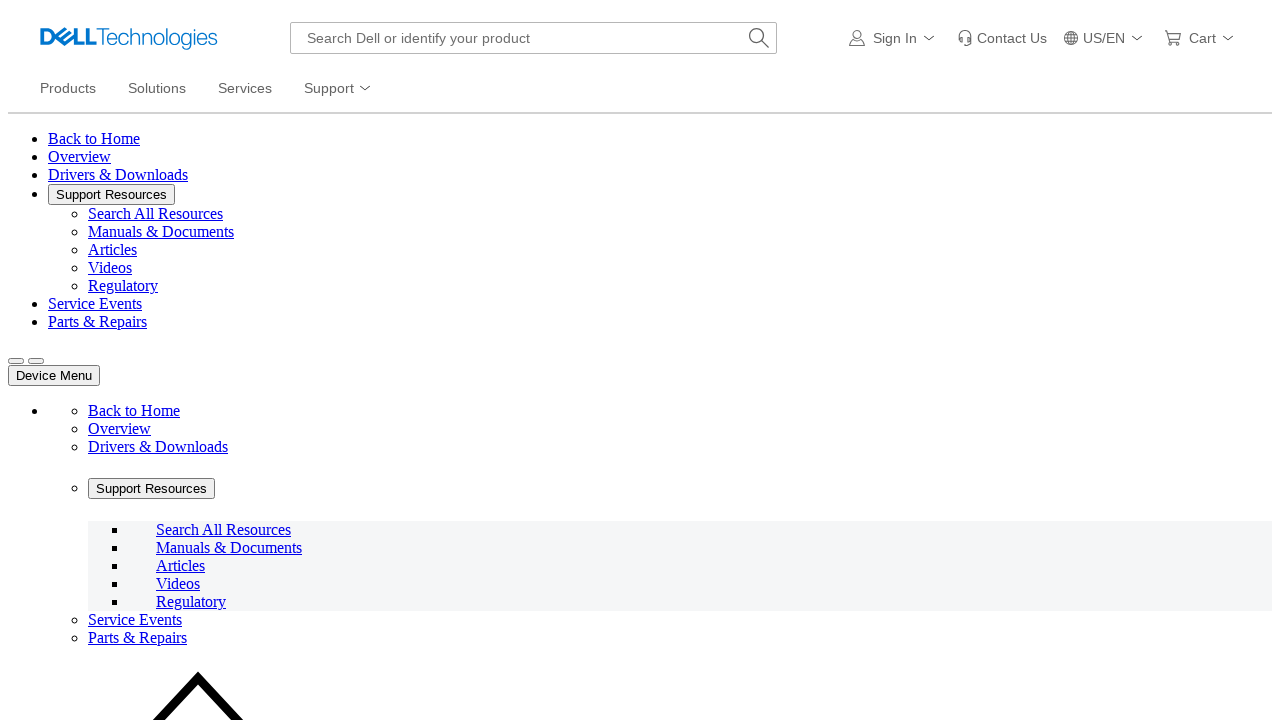